Tests the search functionality by entering a query that should return at least one result and verifies result sections are displayed

Starting URL: https://playwright.dev/

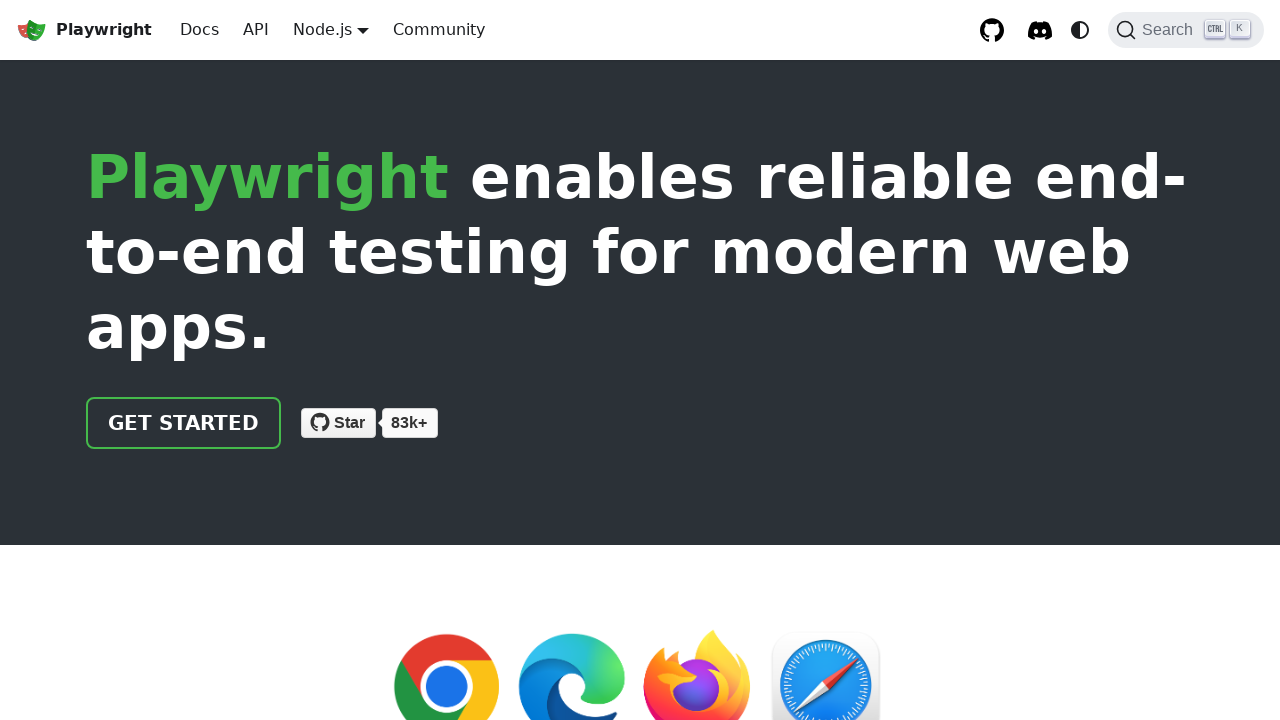

Clicked search button to open search modal at (1186, 30) on internal:role=button[name="Search"i]
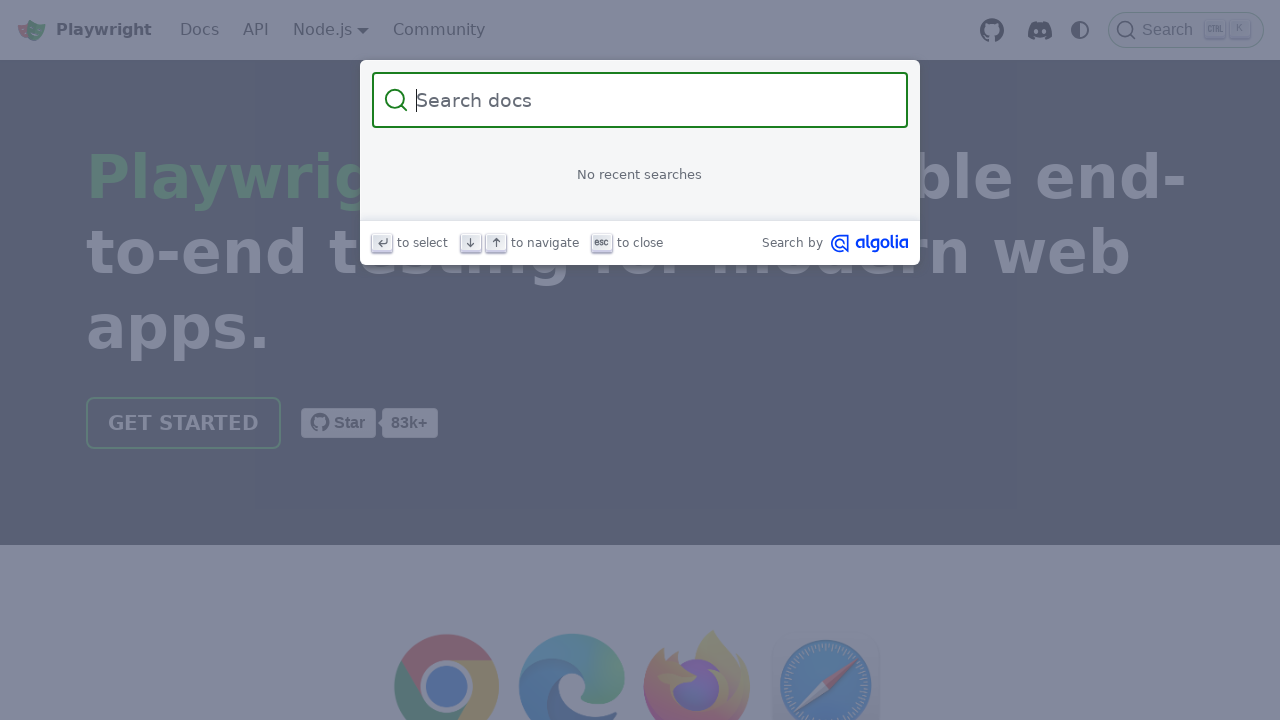

Clicked on search input field at (652, 100) on internal:attr=[placeholder="Search docs"i]
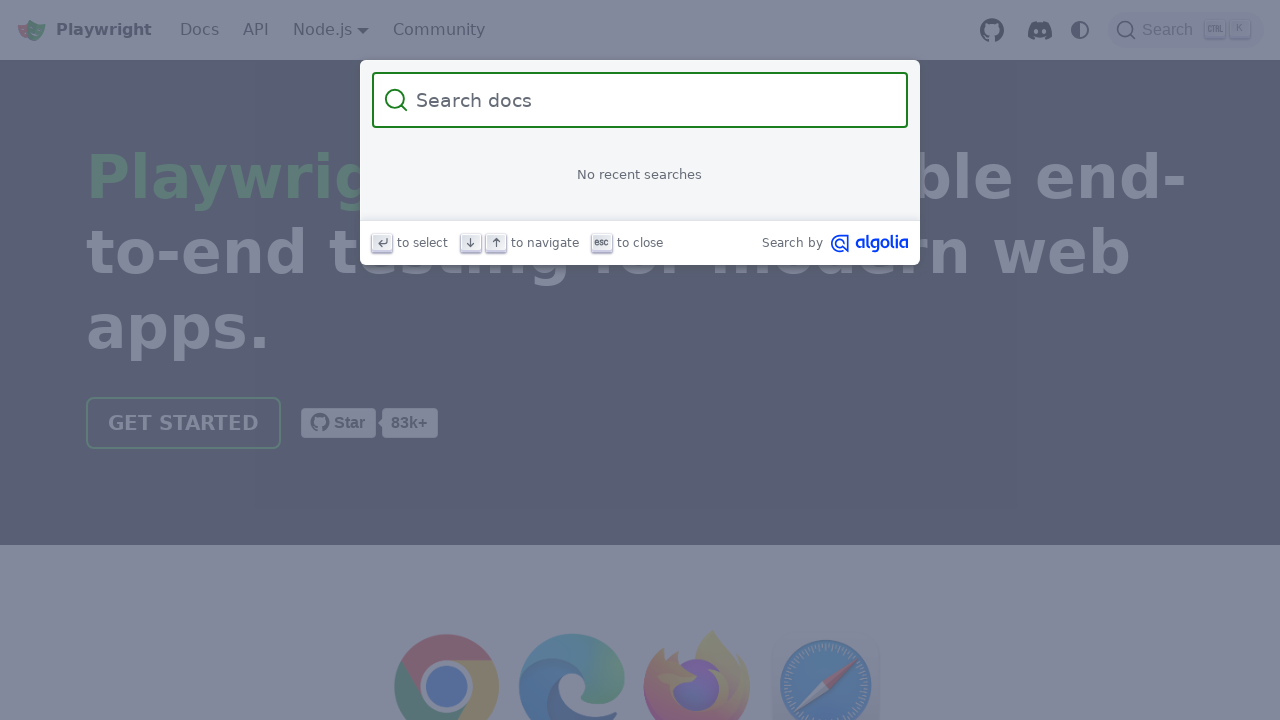

Filled search field with 'havetext' query on internal:attr=[placeholder="Search docs"i]
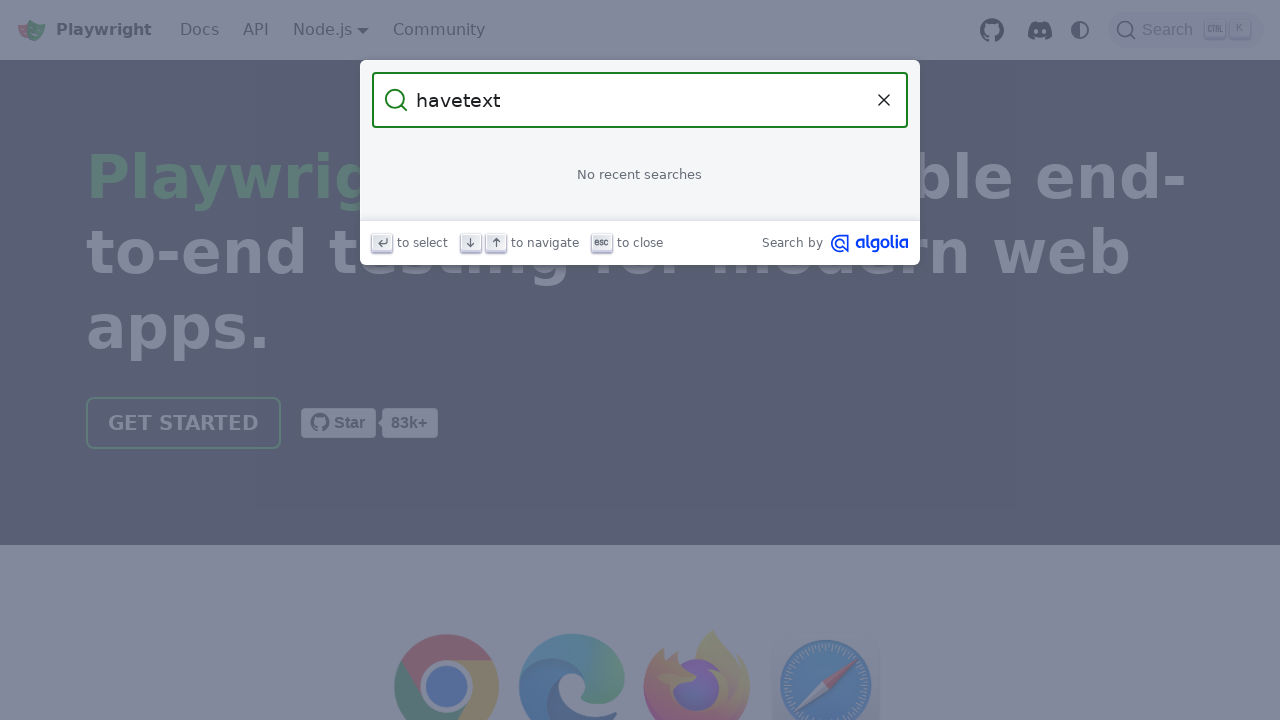

Search results sections loaded and displayed
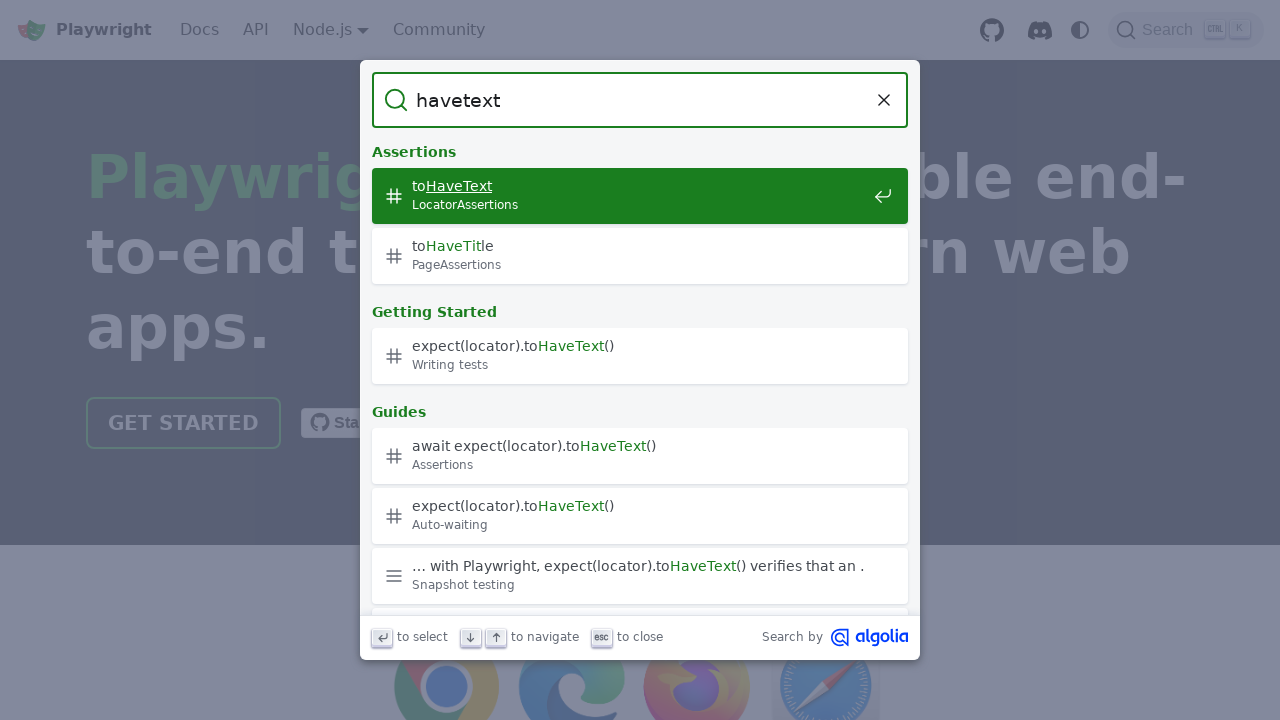

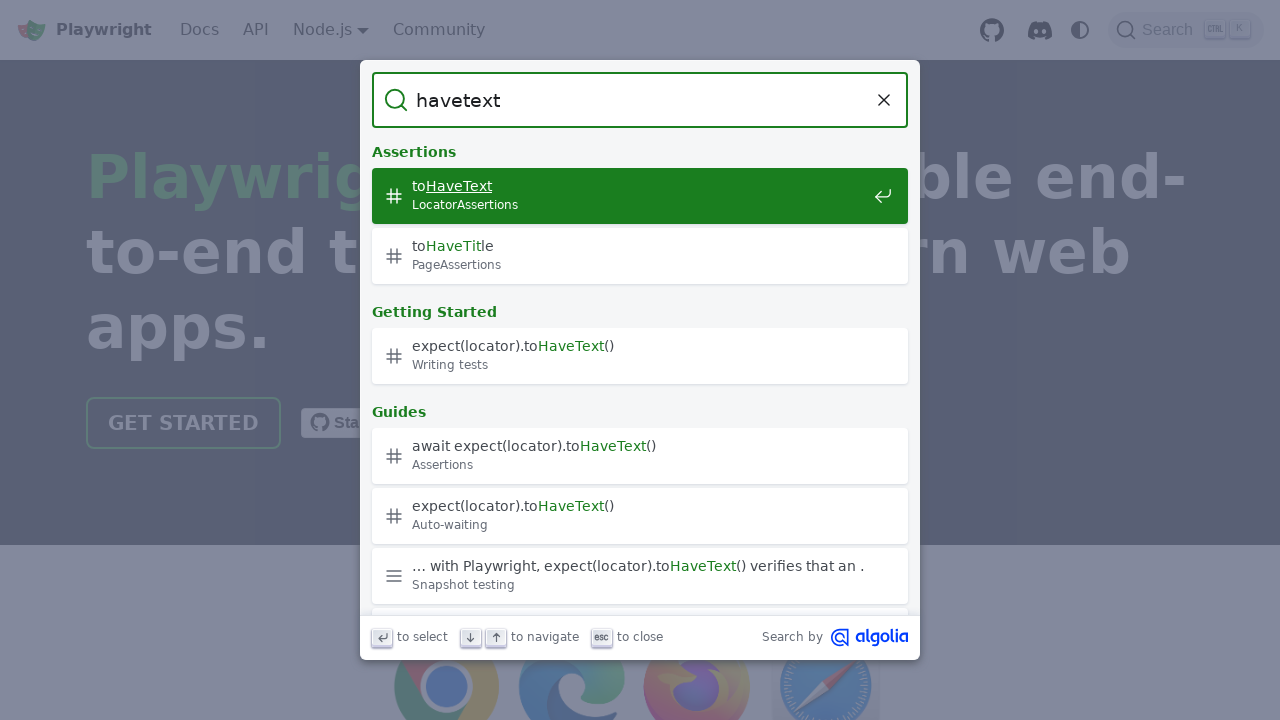